Tests the Links page by clicking on the Created link and verifying the response message displays correctly.

Starting URL: https://demoqa.com/elements

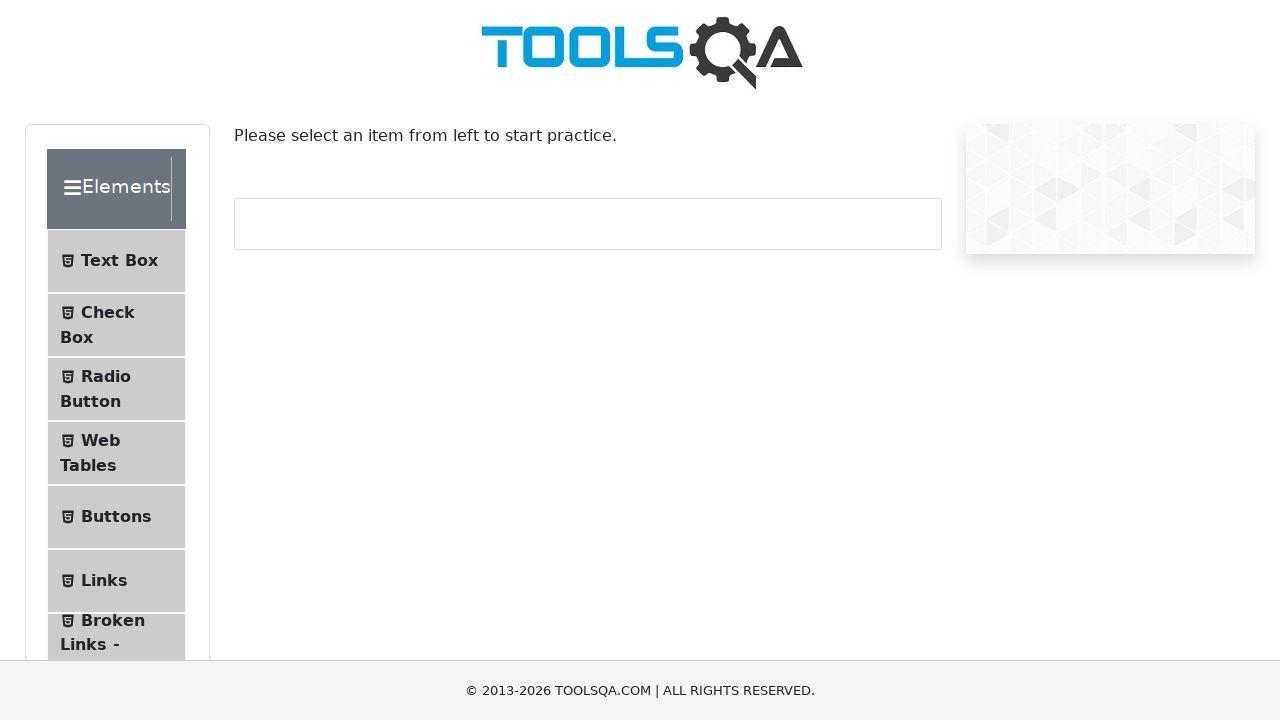

Clicked on Elements header at (109, 189) on xpath=//div[@class='header-wrapper']/*[text()='Elements']
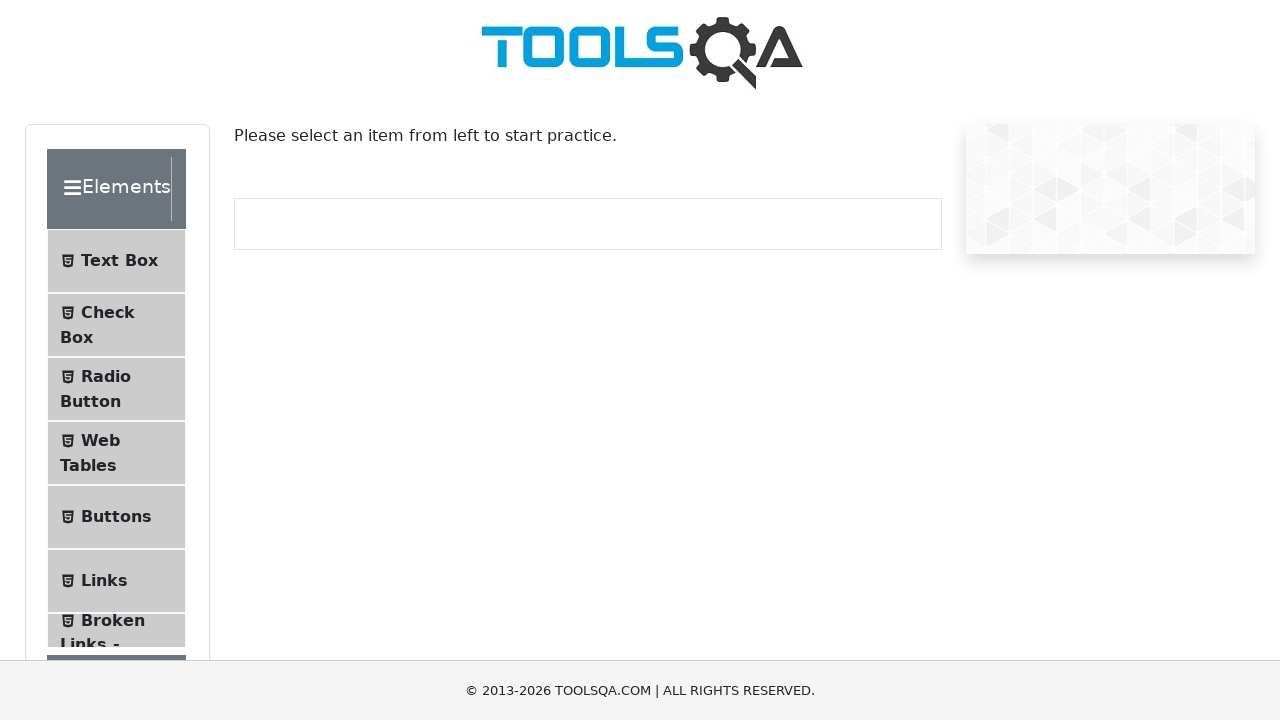

Clicked on Links menu item at (104, 245) on xpath=//span[contains(text(), 'Links')]
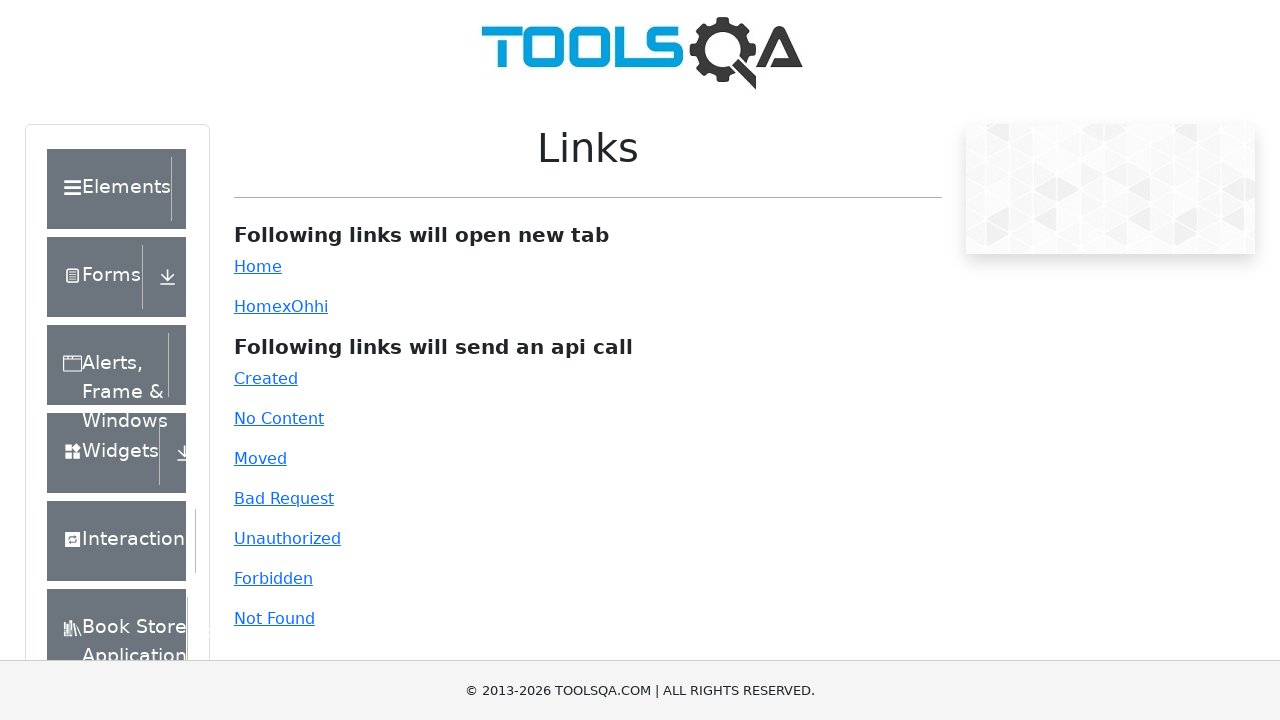

Clicked on Created link at (266, 378) on #created
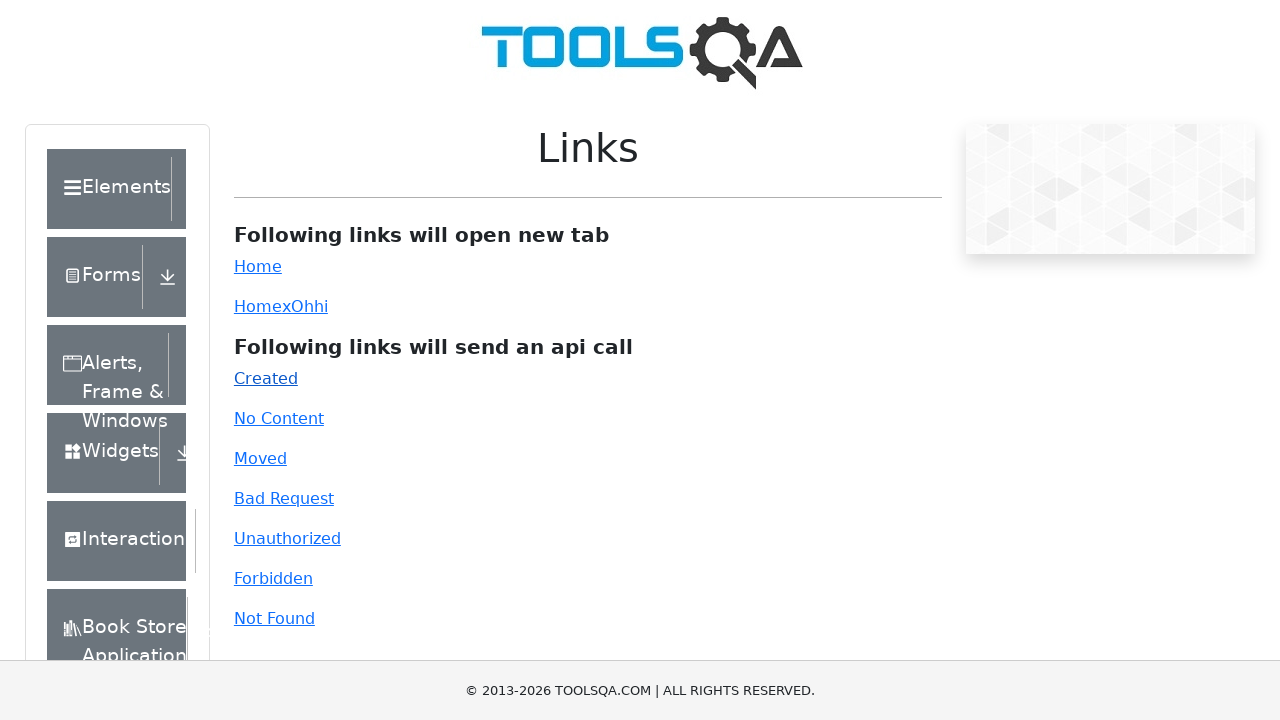

Link response message loaded and displayed
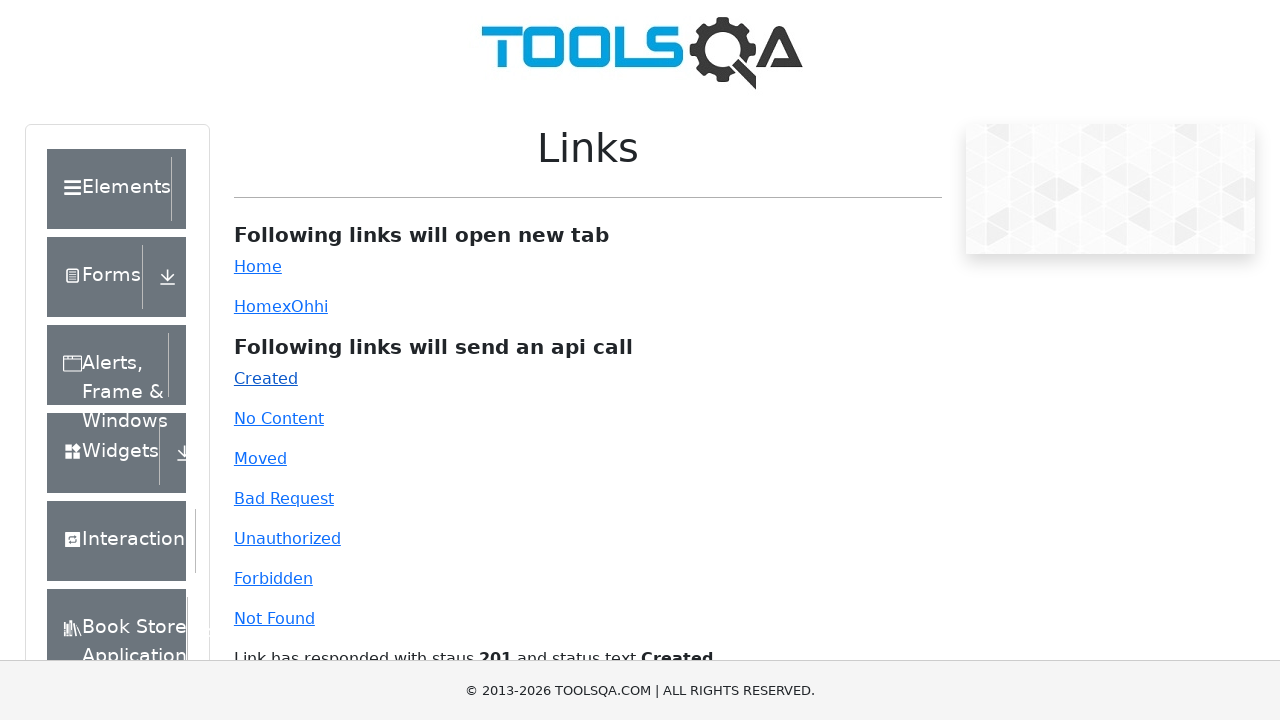

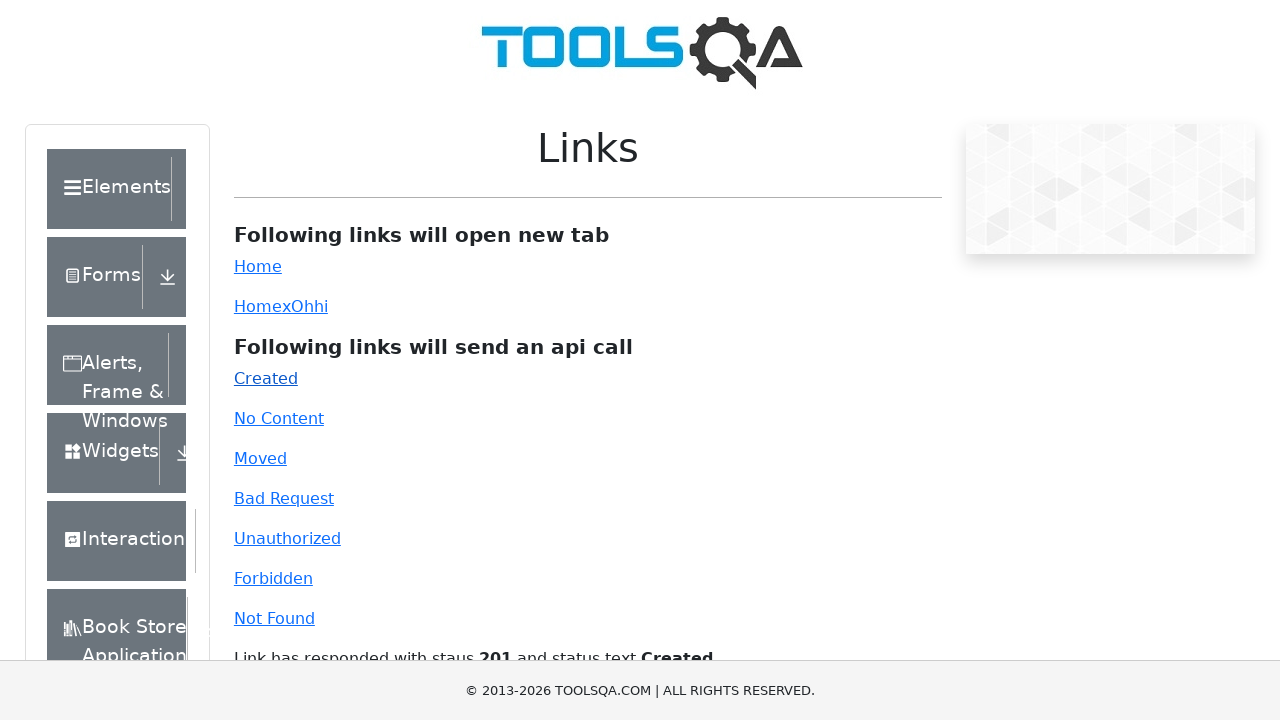